Tests that the "Clear completed" button is hidden when no items are completed.

Starting URL: https://demo.playwright.dev/todomvc

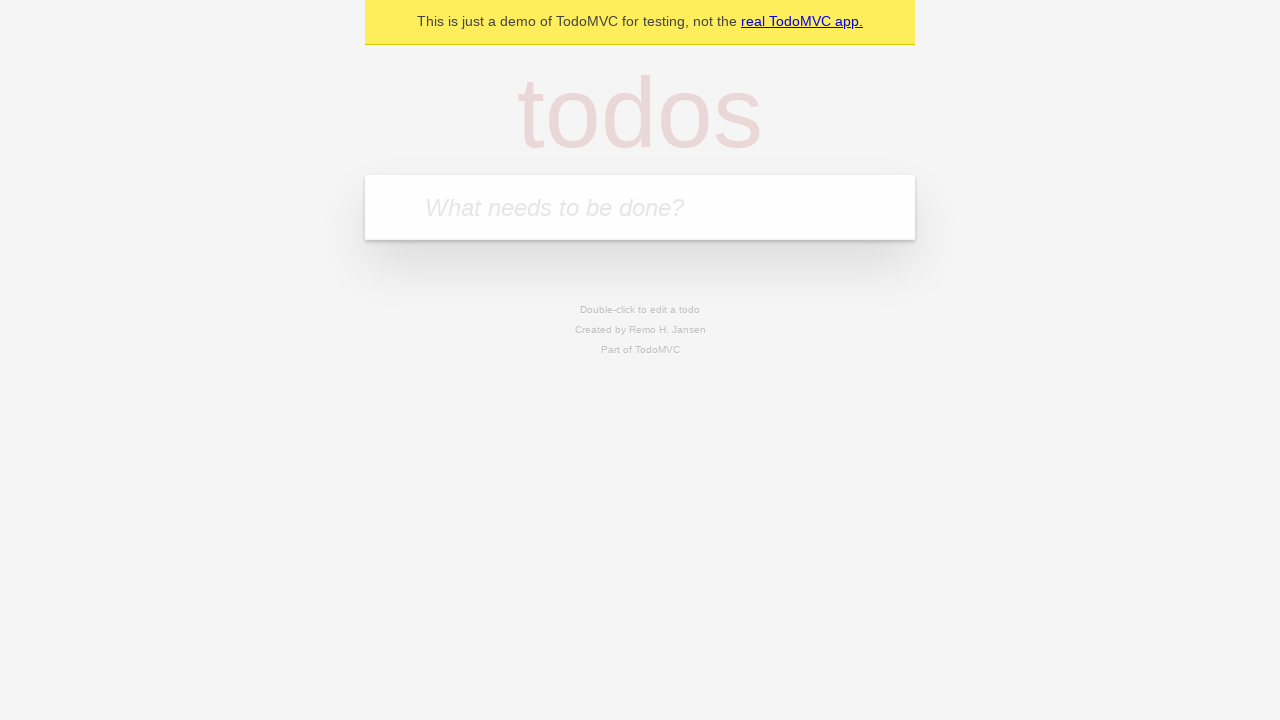

Filled todo input with 'buy some cheese' on internal:attr=[placeholder="What needs to be done?"i]
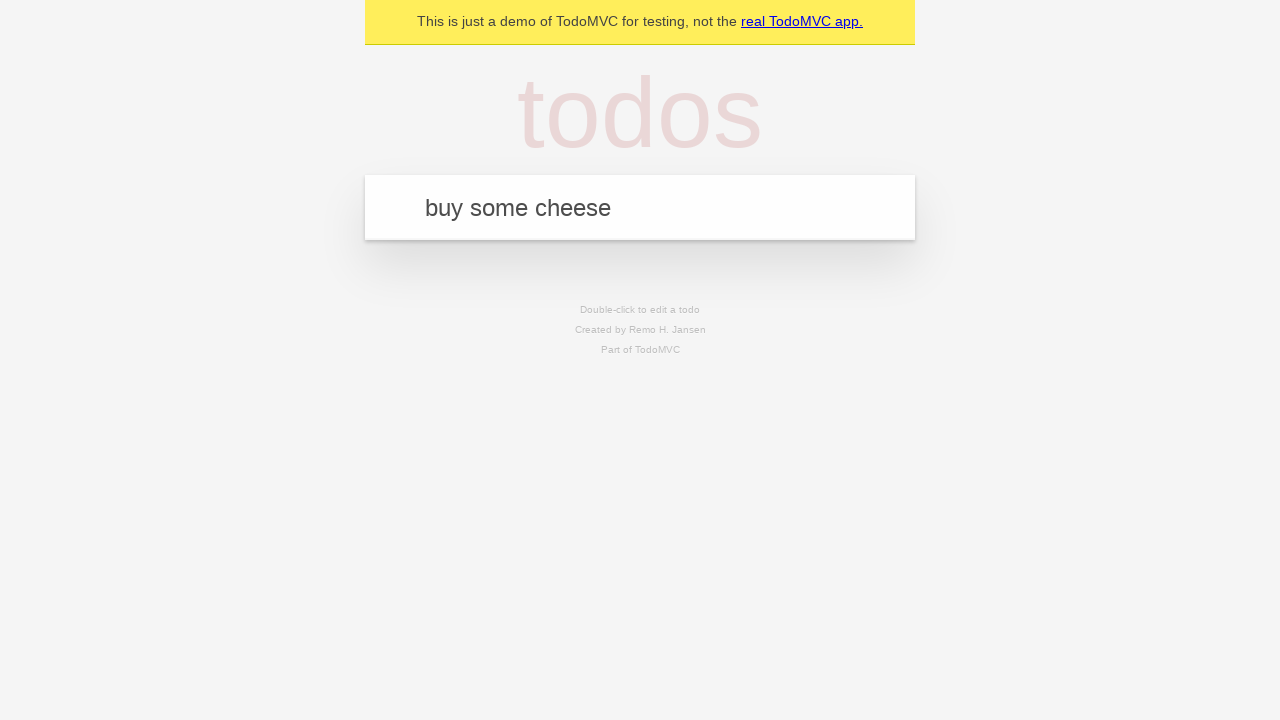

Pressed Enter to add first todo on internal:attr=[placeholder="What needs to be done?"i]
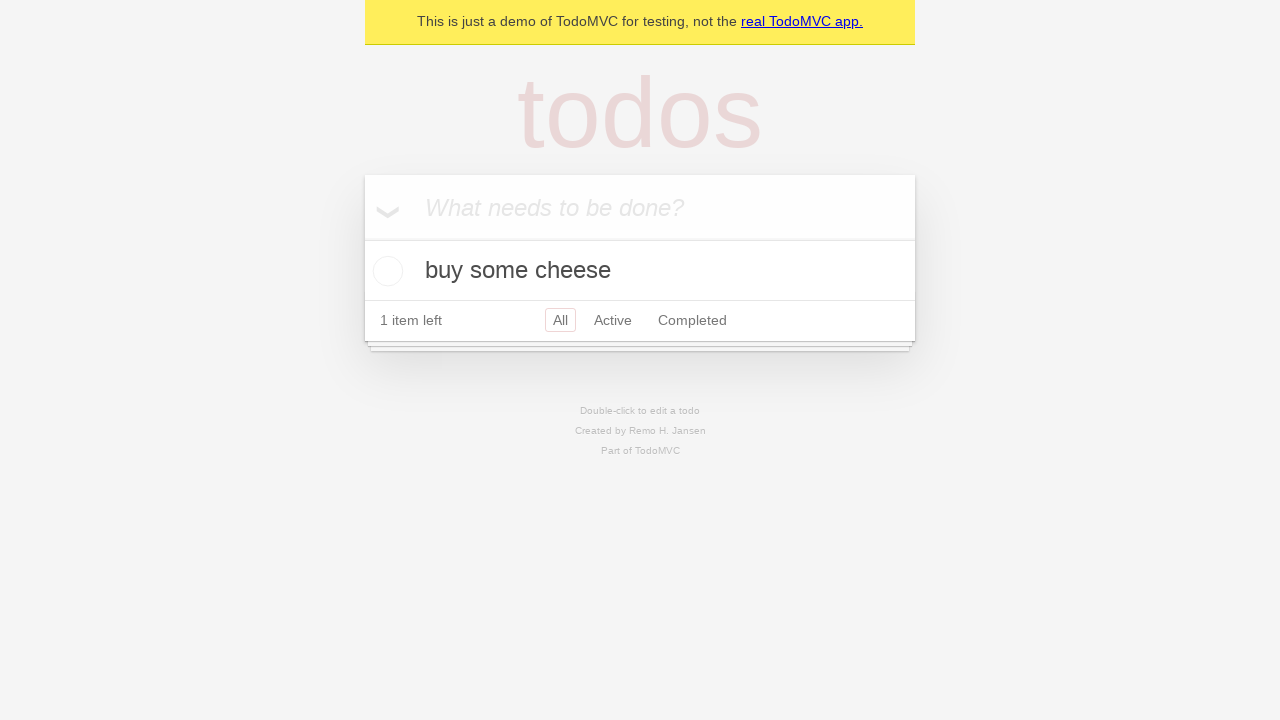

Filled todo input with 'feed the cat' on internal:attr=[placeholder="What needs to be done?"i]
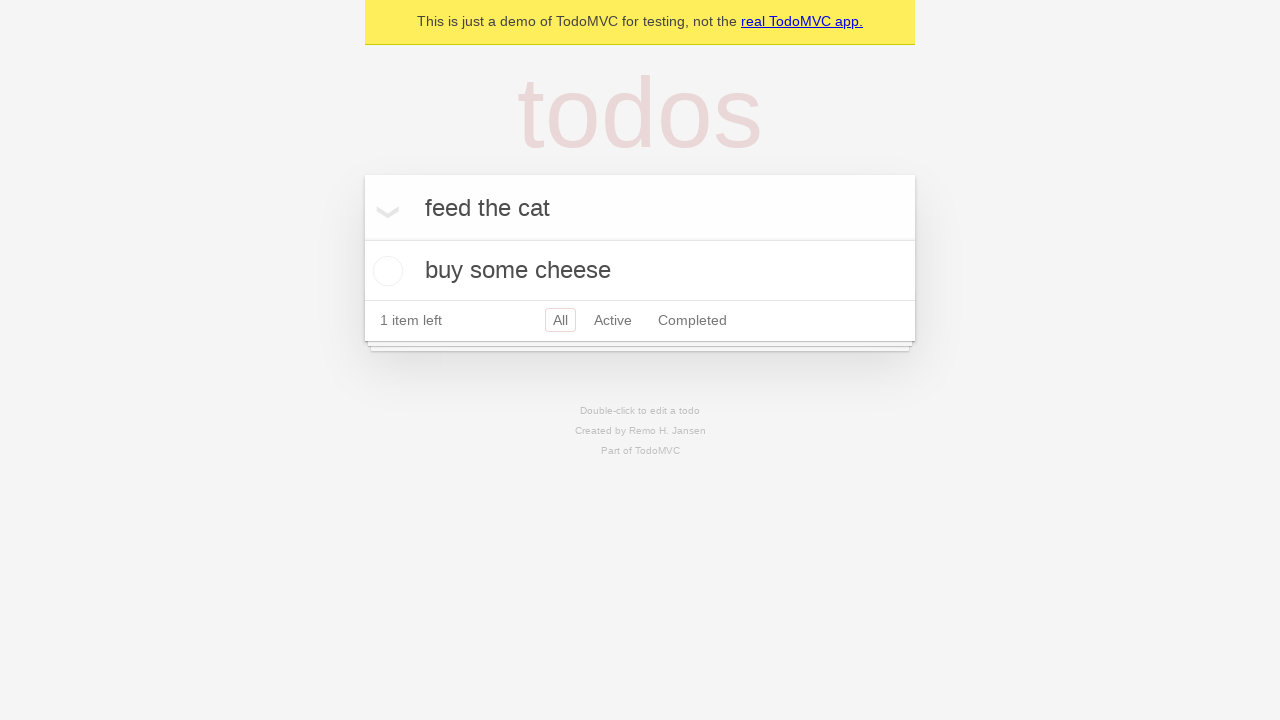

Pressed Enter to add second todo on internal:attr=[placeholder="What needs to be done?"i]
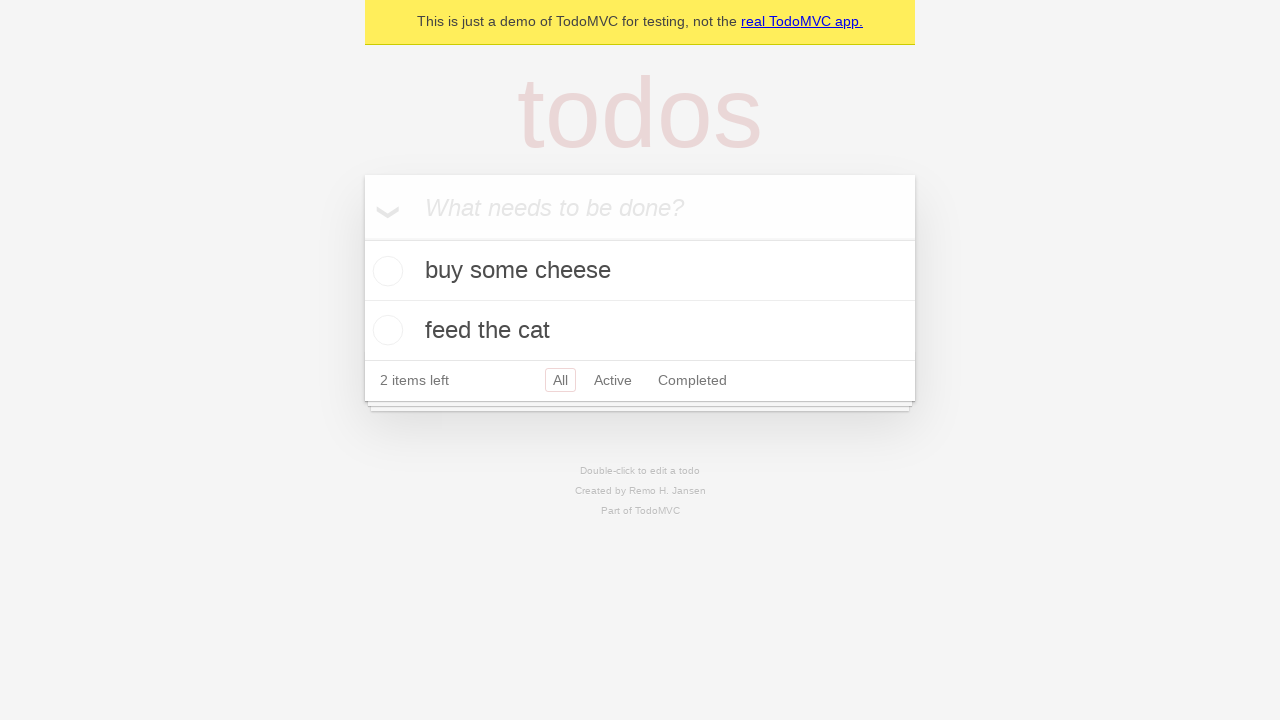

Filled todo input with 'book a doctors appointment' on internal:attr=[placeholder="What needs to be done?"i]
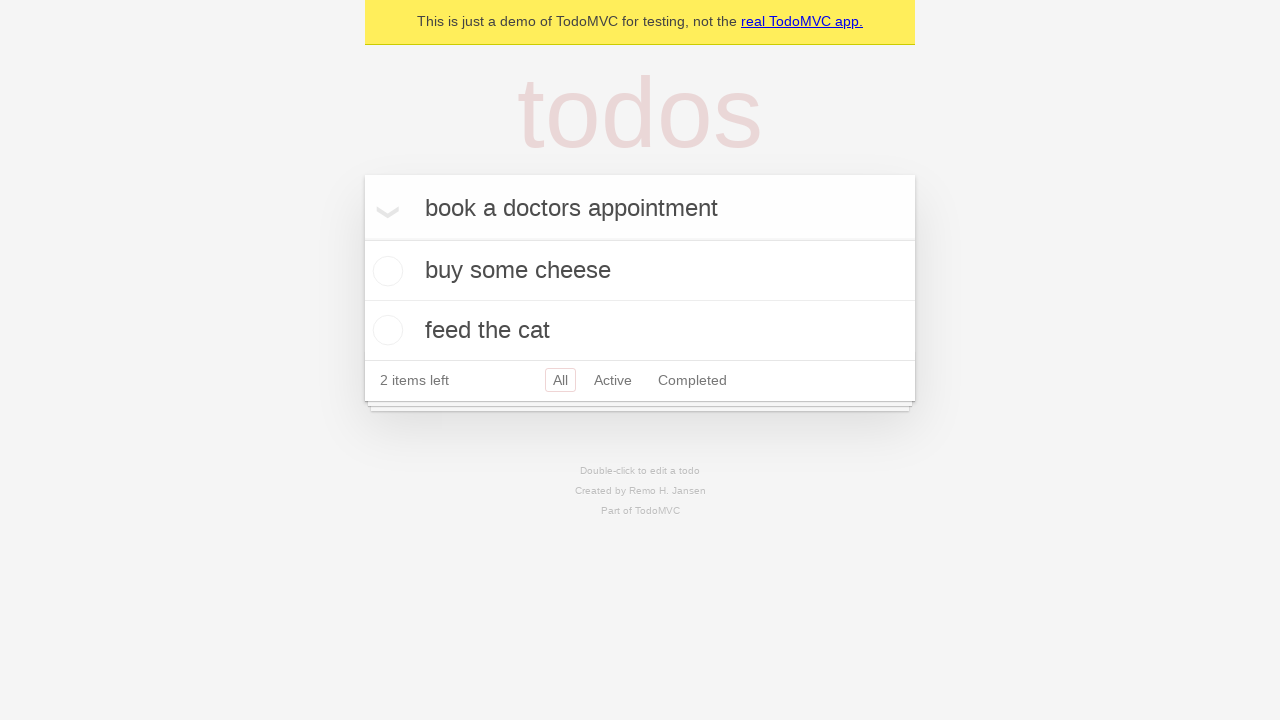

Pressed Enter to add third todo on internal:attr=[placeholder="What needs to be done?"i]
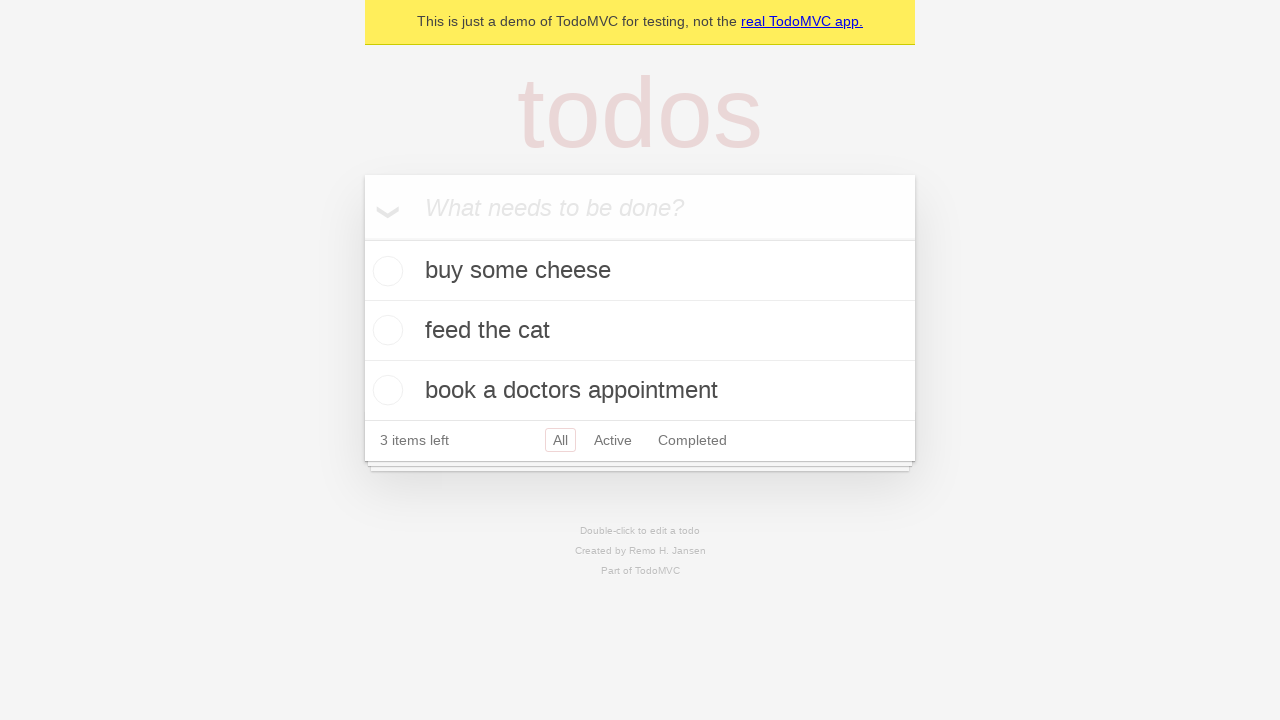

Checked the first todo item as completed at (385, 271) on .todo-list li .toggle >> nth=0
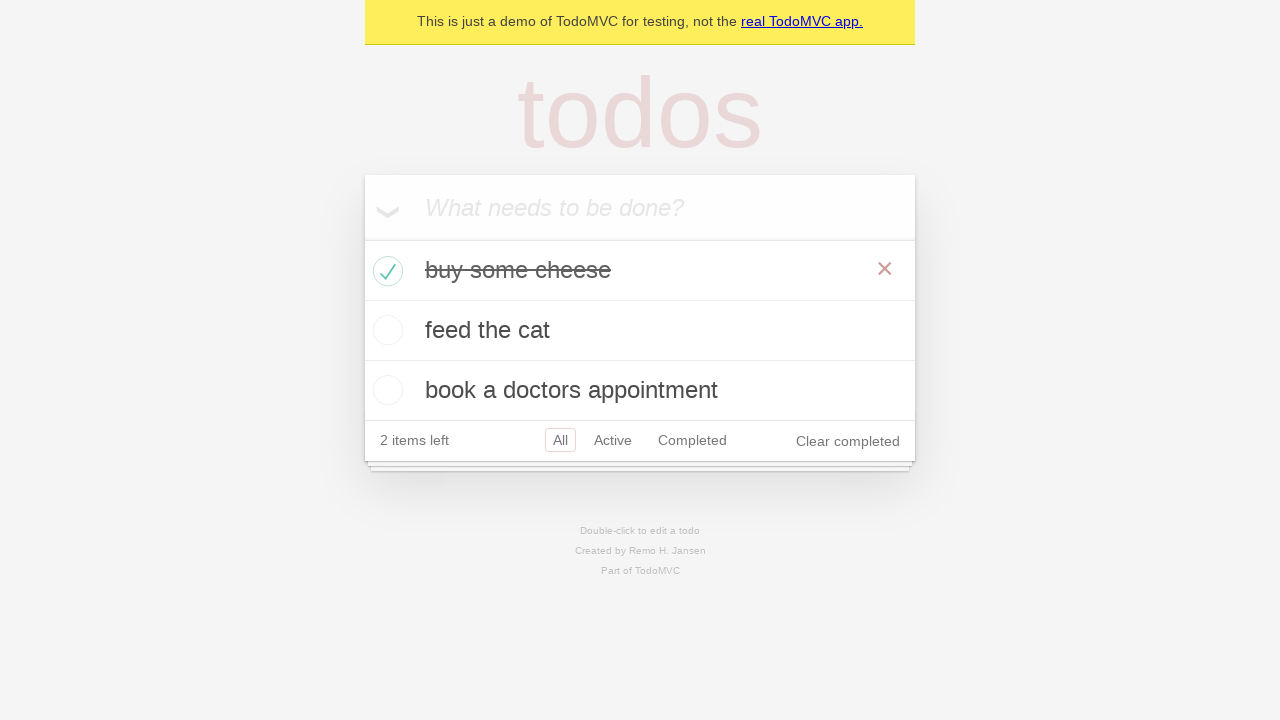

Clicked 'Clear completed' button at (848, 441) on internal:role=button[name="Clear completed"i]
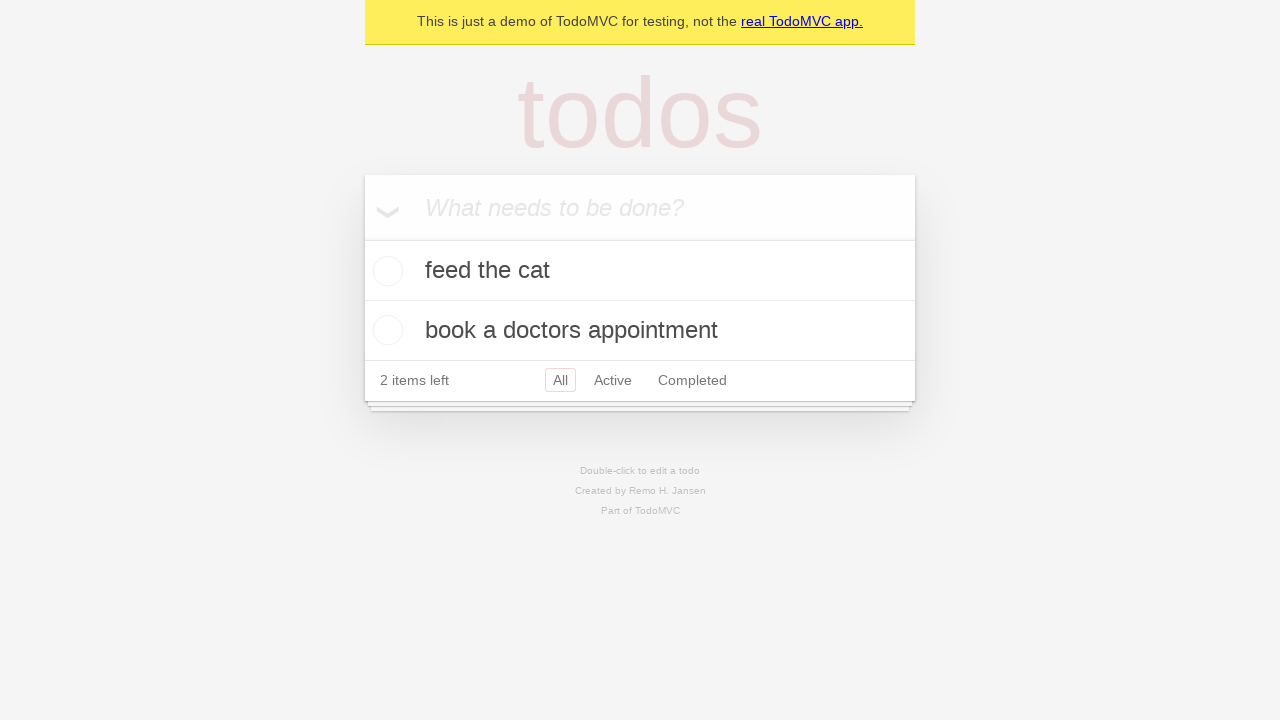

Waited 500ms for 'Clear completed' button to be hidden
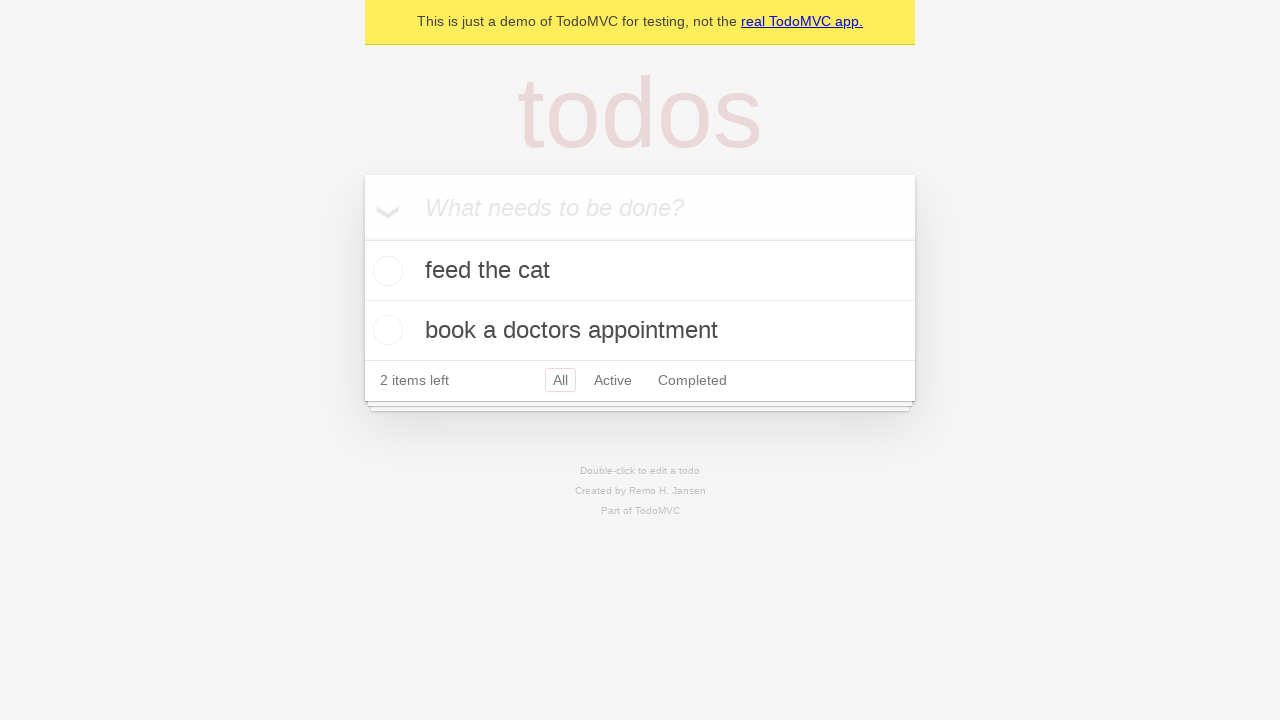

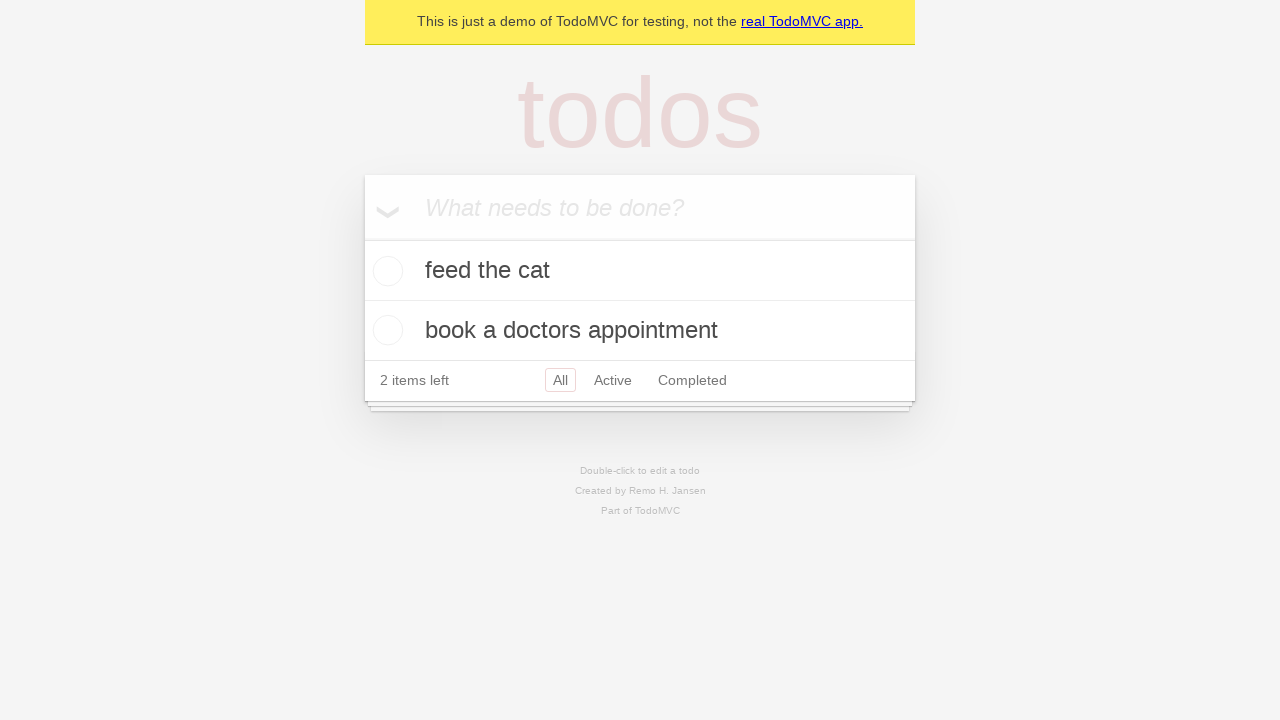